Clicks on Radio3 button and verifies that it becomes selected

Starting URL: https://www.rahulshettyacademy.com/AutomationPractice/

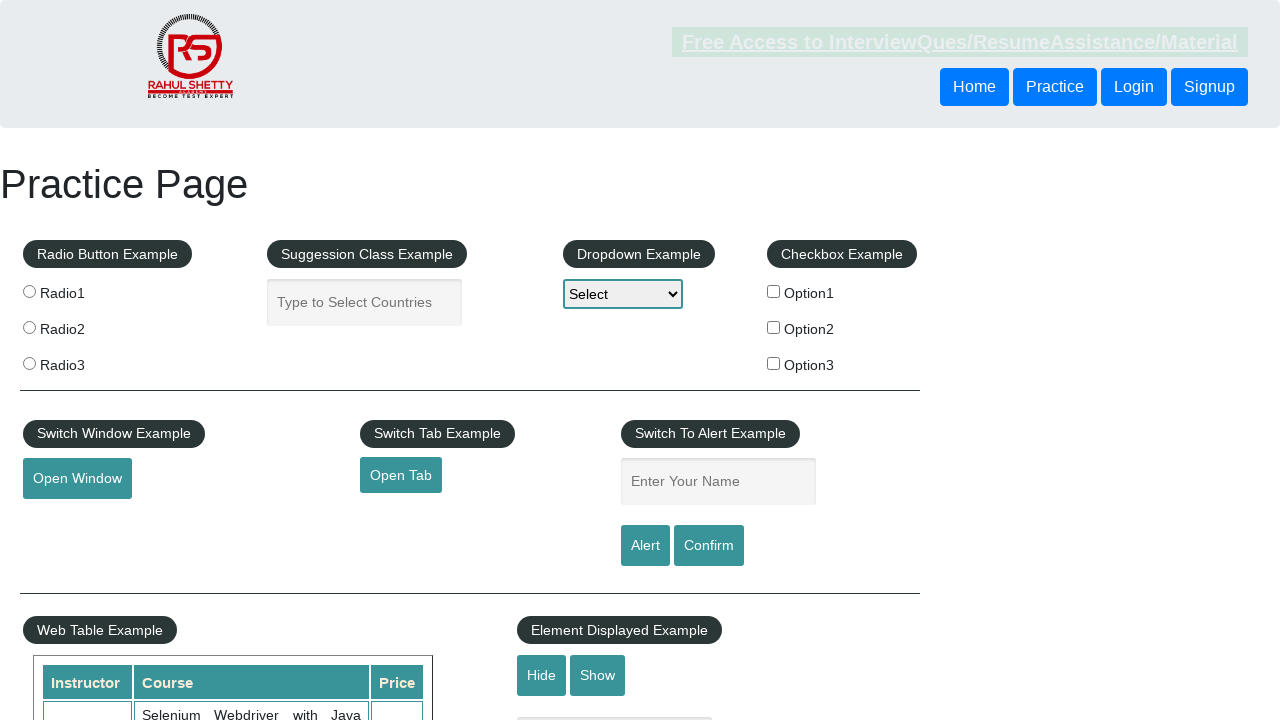

Clicked on Radio3 button at (29, 363) on input[value='radio3']
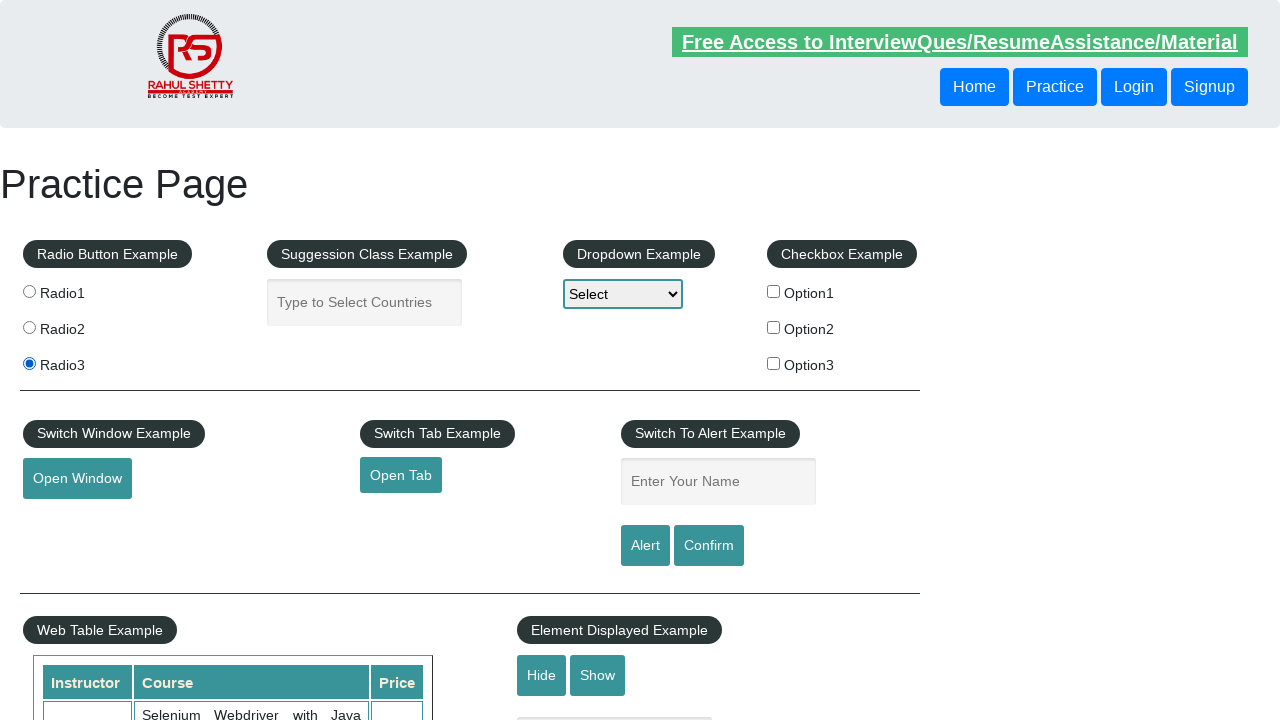

Verified that Radio3 button is selected
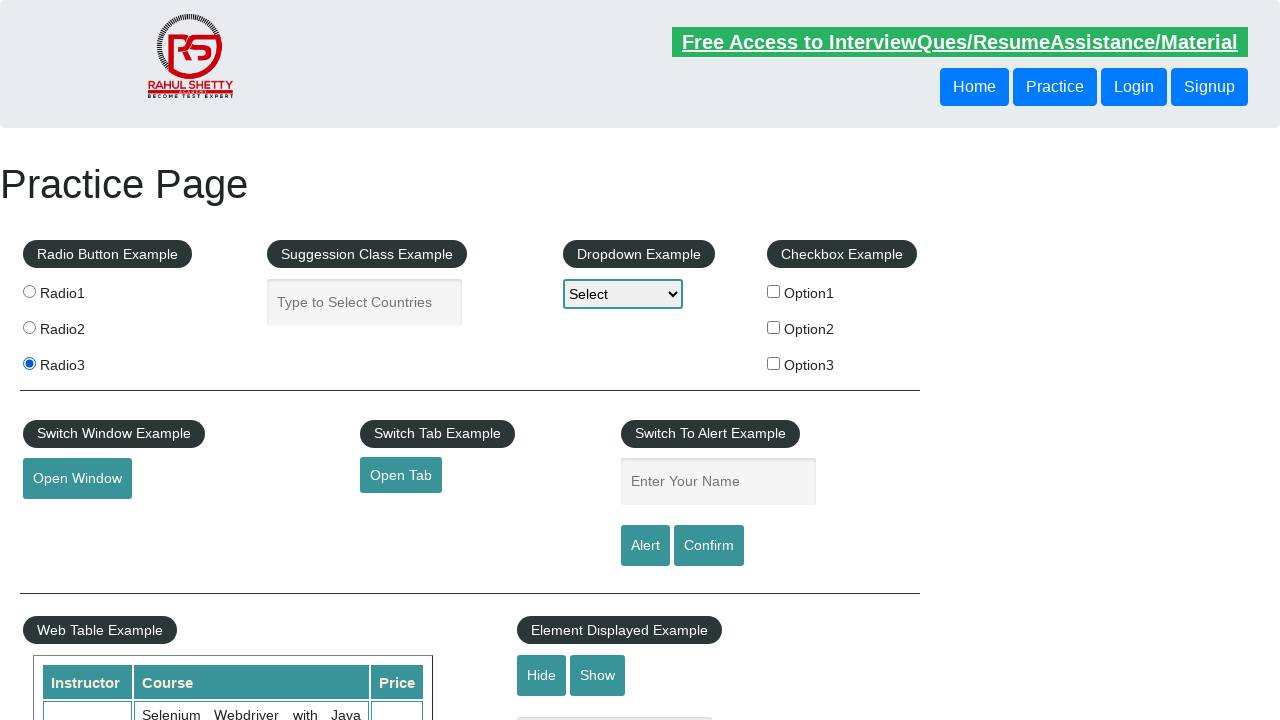

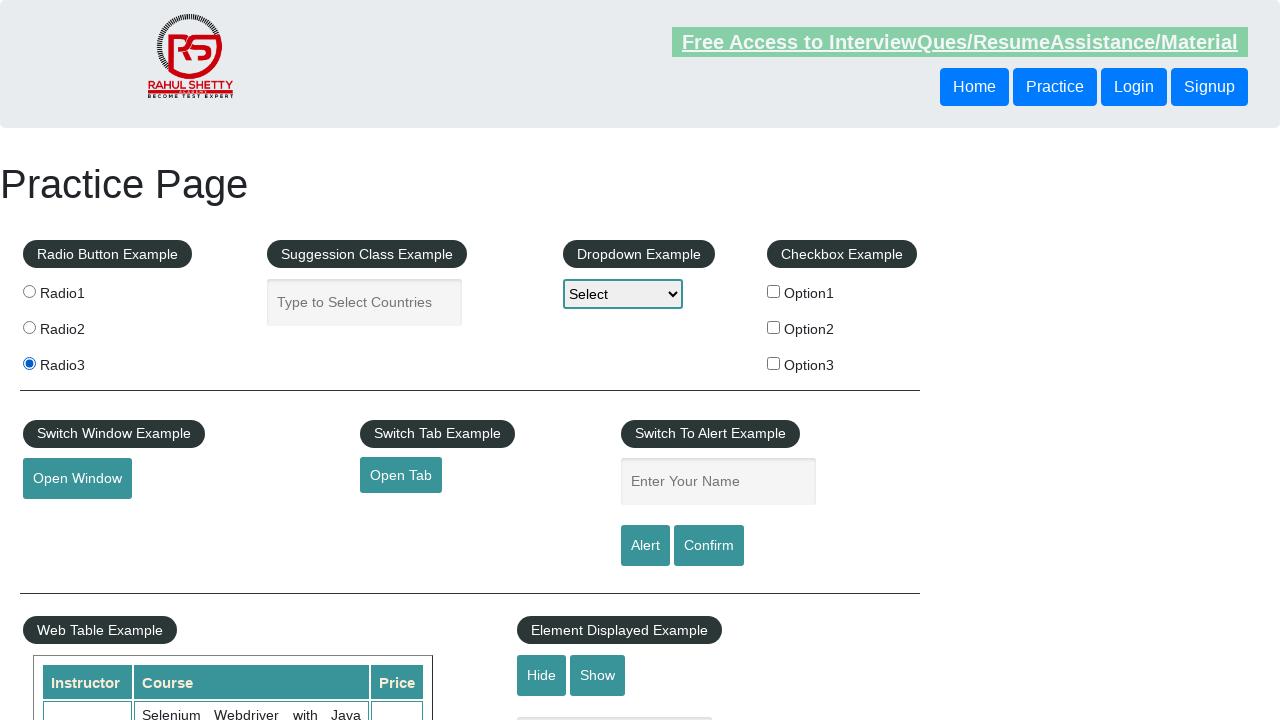